Tests selecting multiple random items using Ctrl+click functionality

Starting URL: https://automationfc.github.io/jquery-selectable/

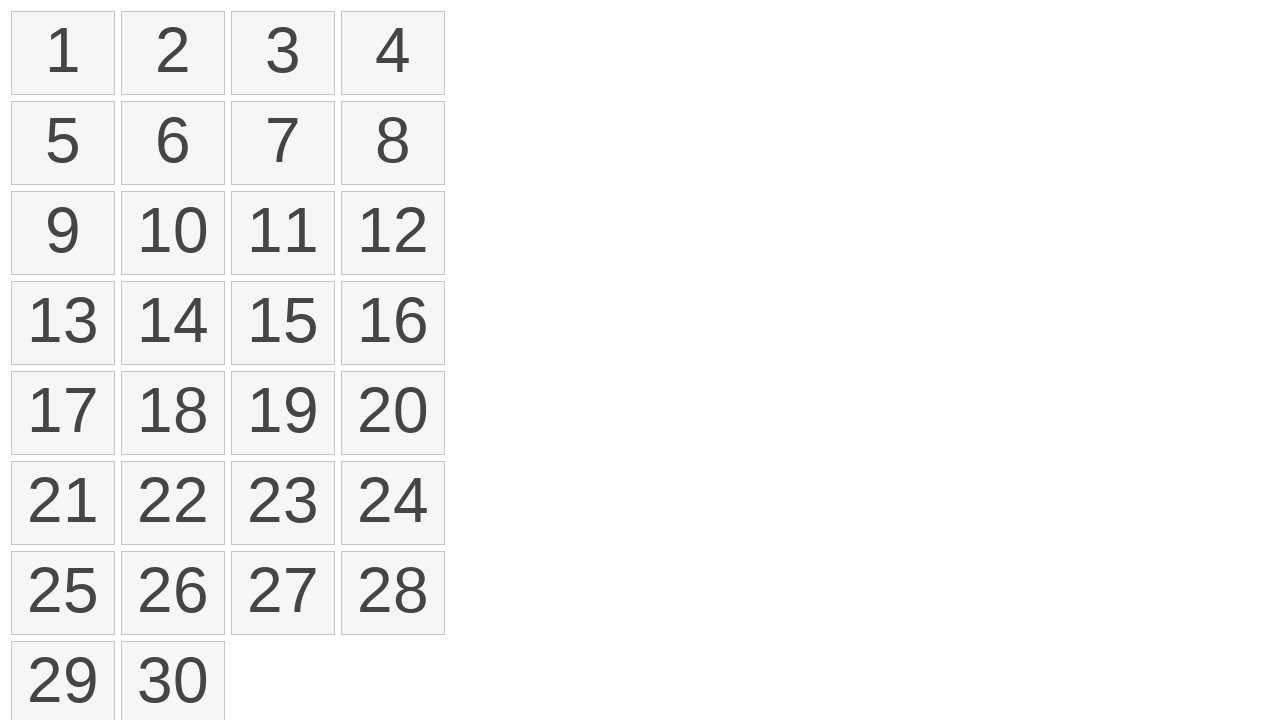

Located all selectable number elements
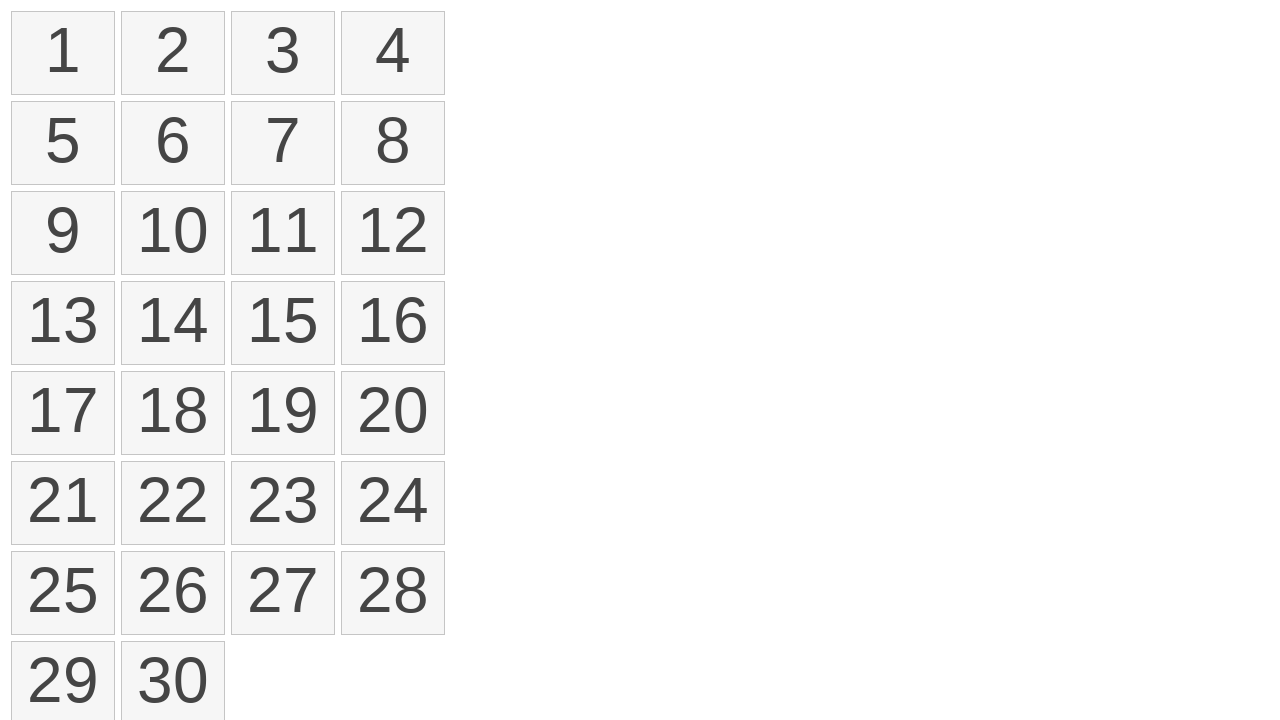

Pressed Control key down for multi-select
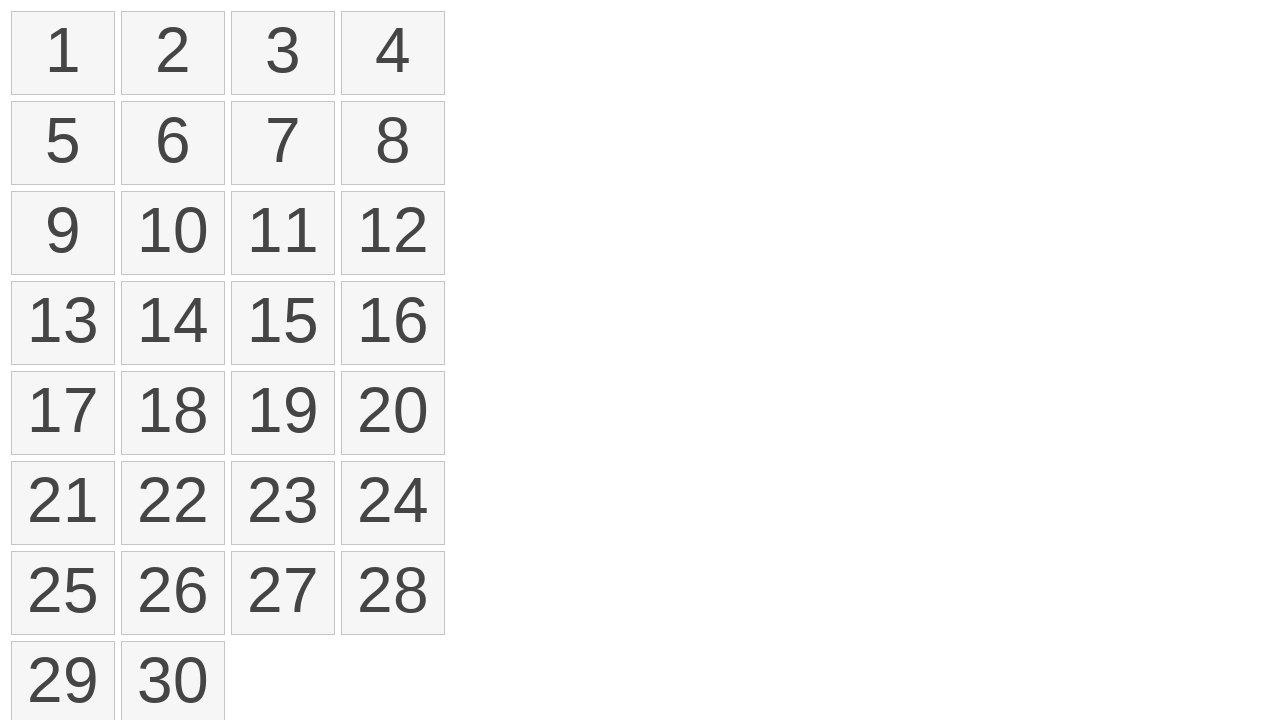

Ctrl+clicked item 1 (position 0) at (63, 53) on ol#selectable li >> nth=0
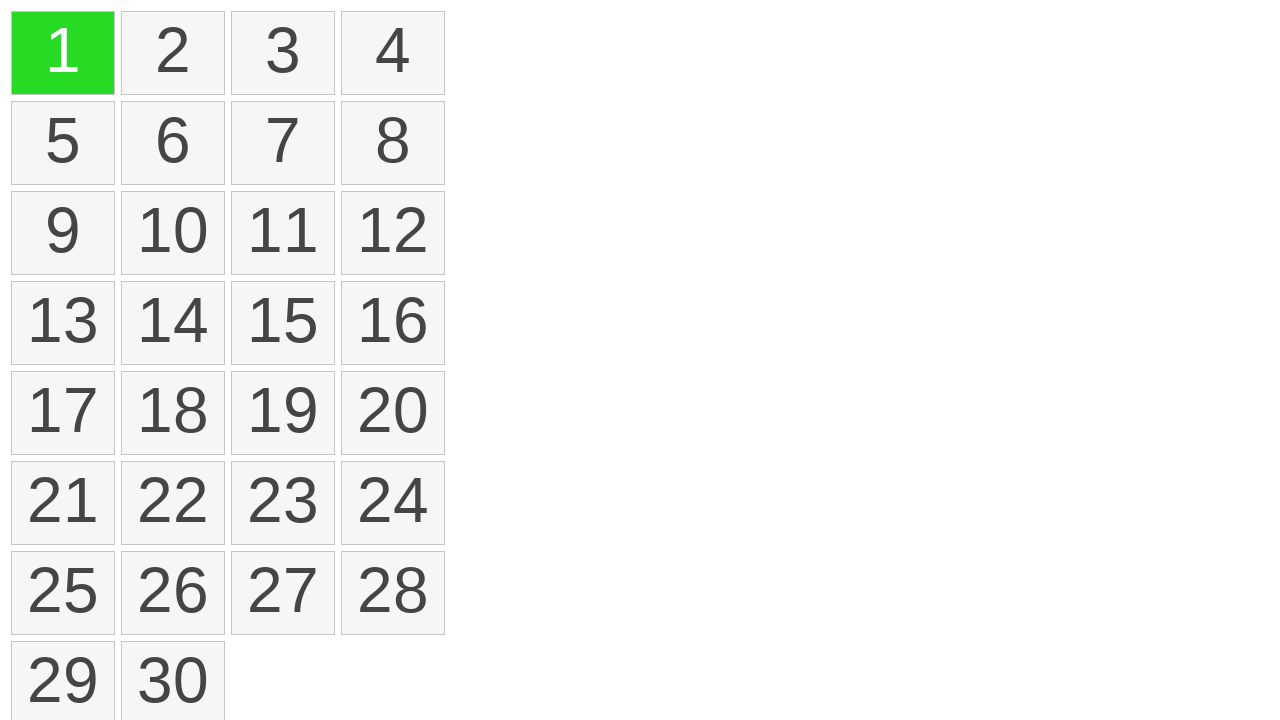

Ctrl+clicked item 3 (position 2) at (283, 53) on ol#selectable li >> nth=2
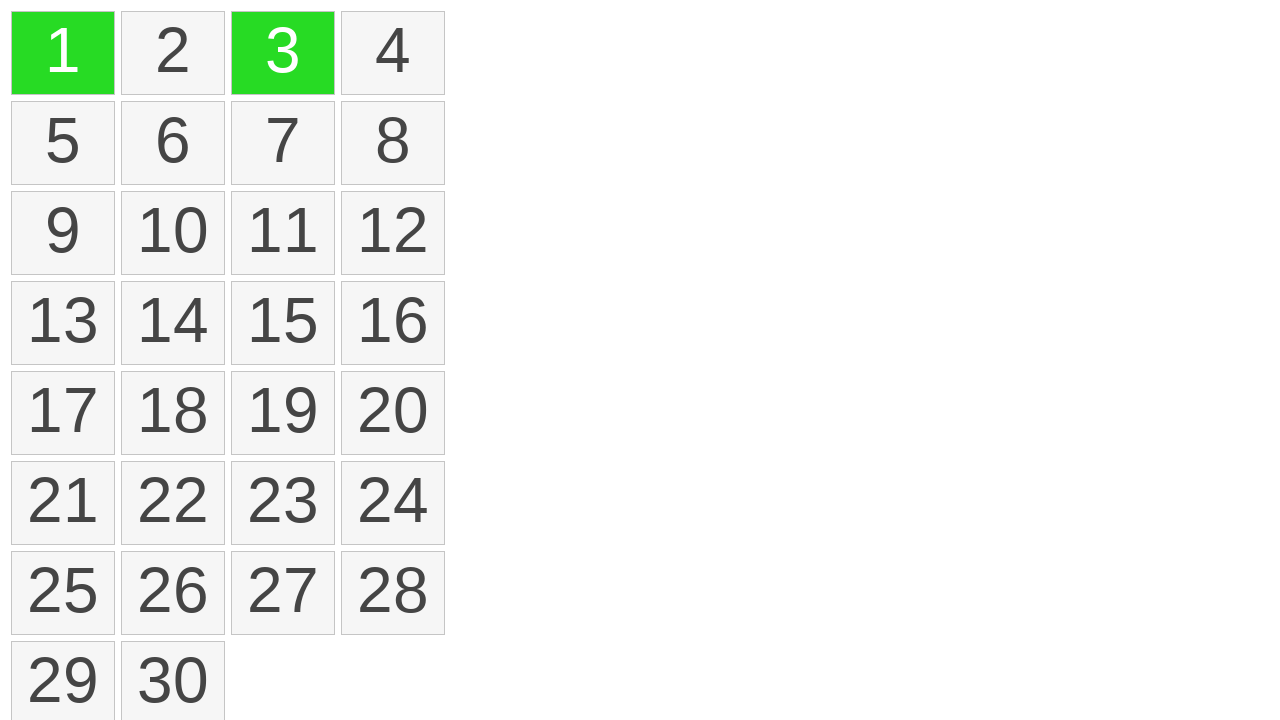

Ctrl+clicked item 6 (position 5) at (173, 143) on ol#selectable li >> nth=5
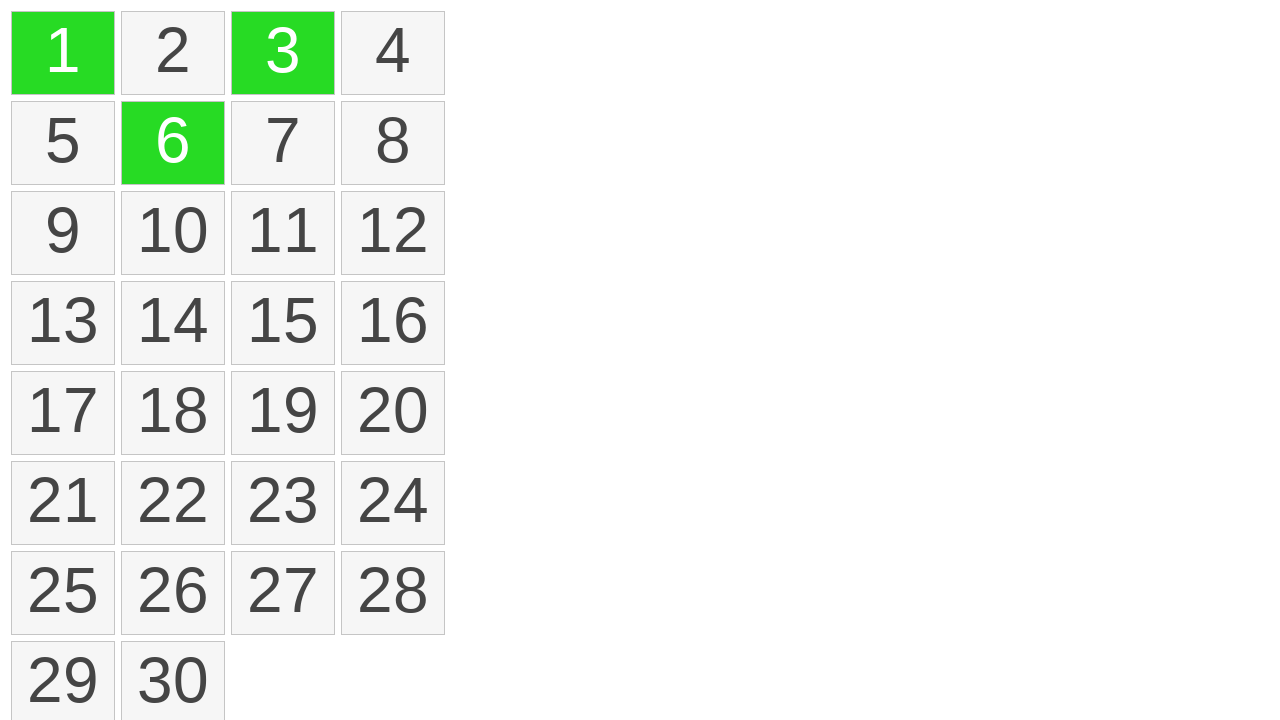

Ctrl+clicked item 9 (position 8) at (63, 233) on ol#selectable li >> nth=8
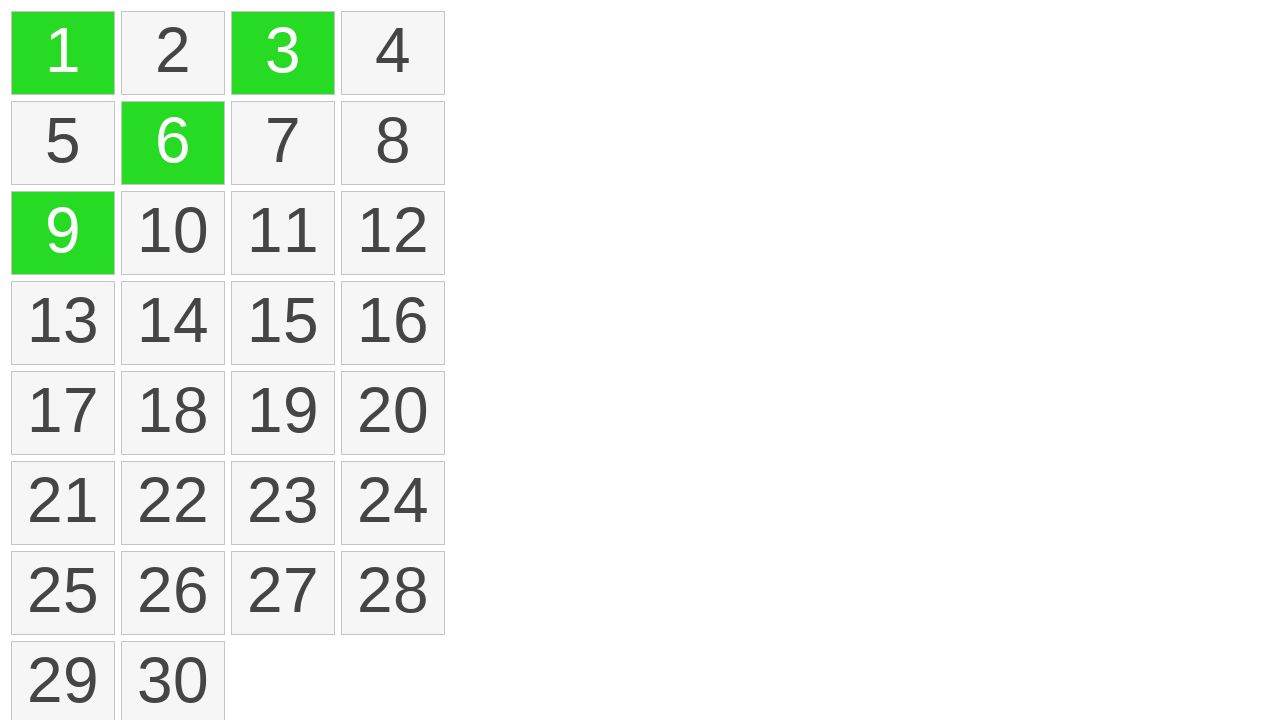

Ctrl+clicked item 11 (position 10) at (283, 233) on ol#selectable li >> nth=10
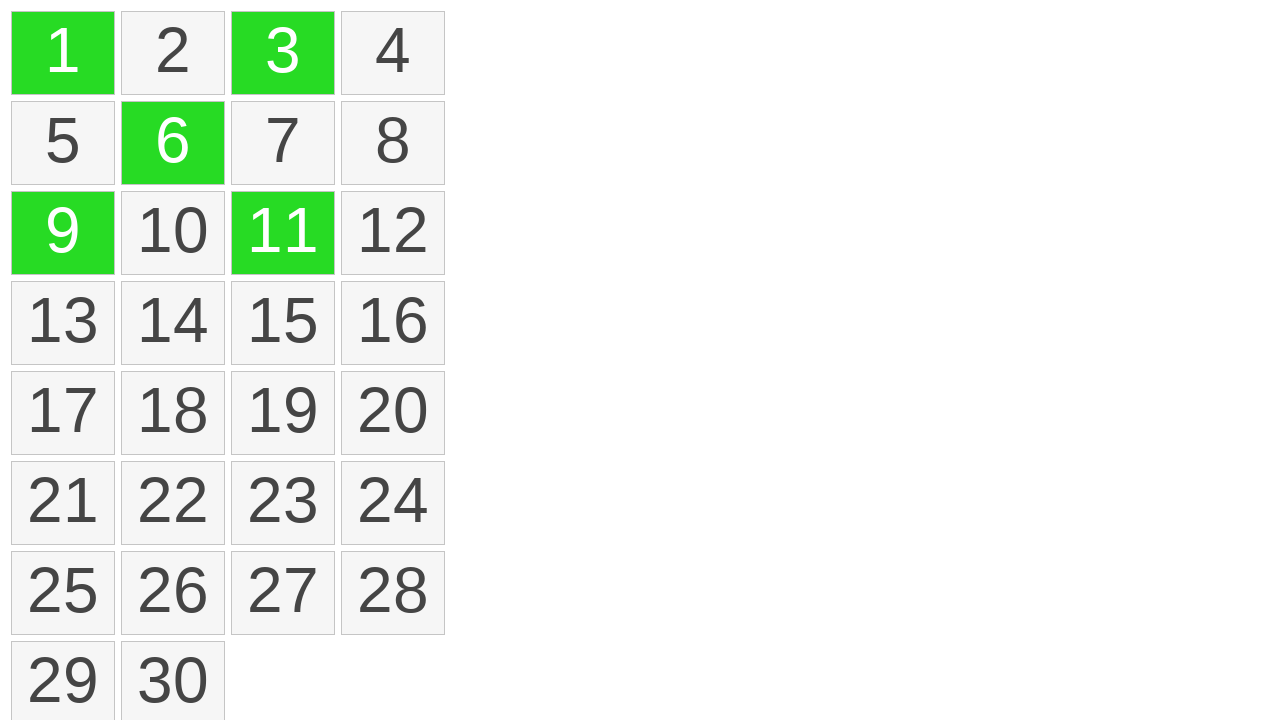

Released Control key
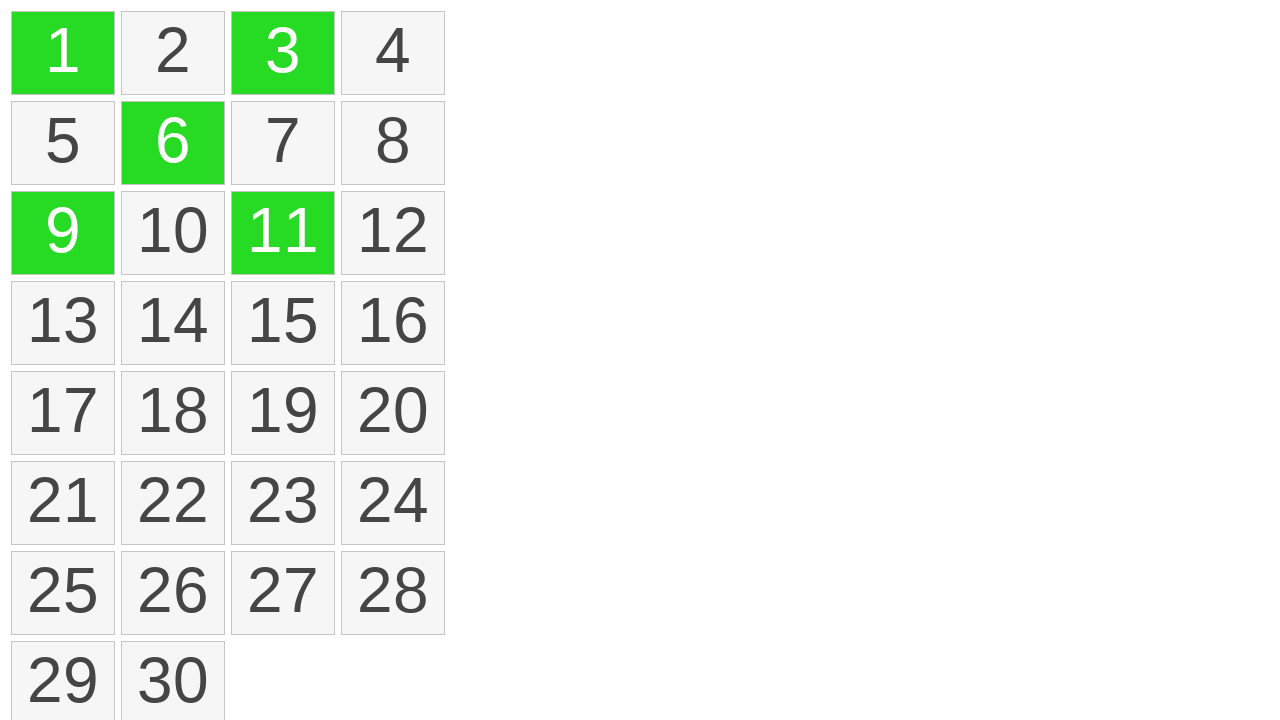

Located all selected items
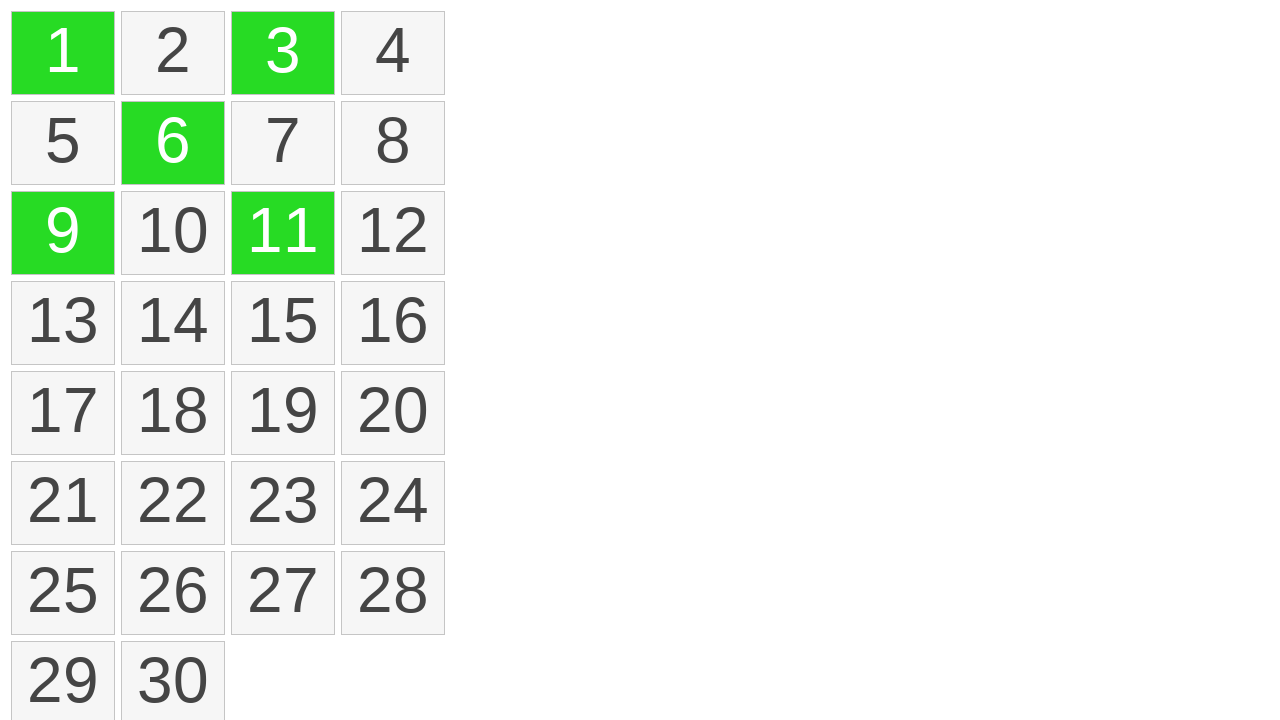

Verified that exactly 5 items are selected
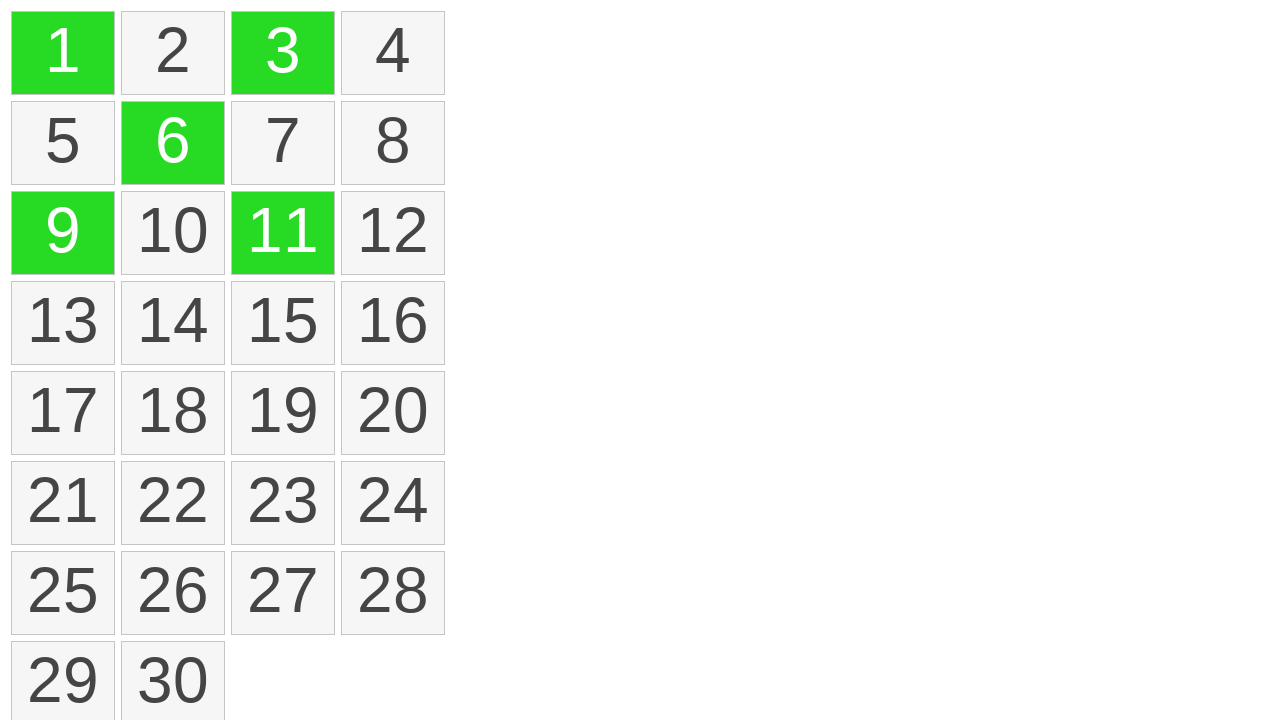

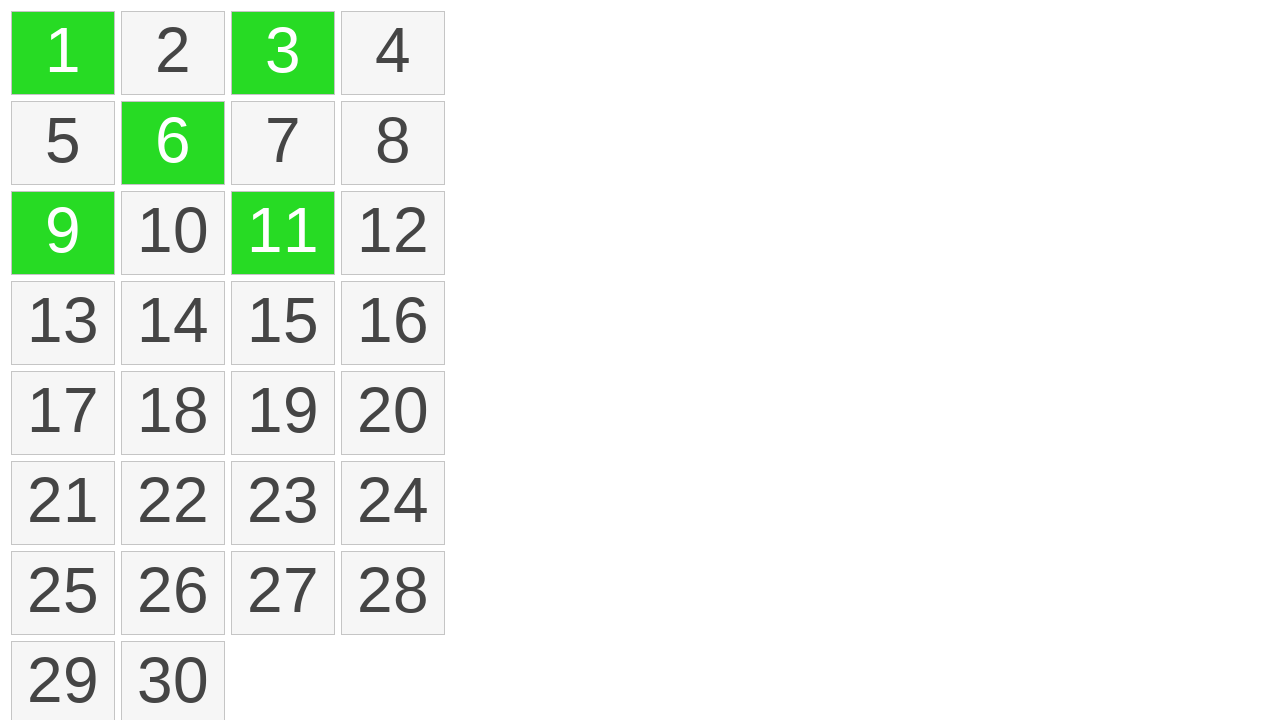